Interacts with a challenging DOM table by performing various actions including double-clicking cells, highlighting elements, and clicking buttons based on complex XPath selectors

Starting URL: https://the-internet.herokuapp.com/challenging_dom

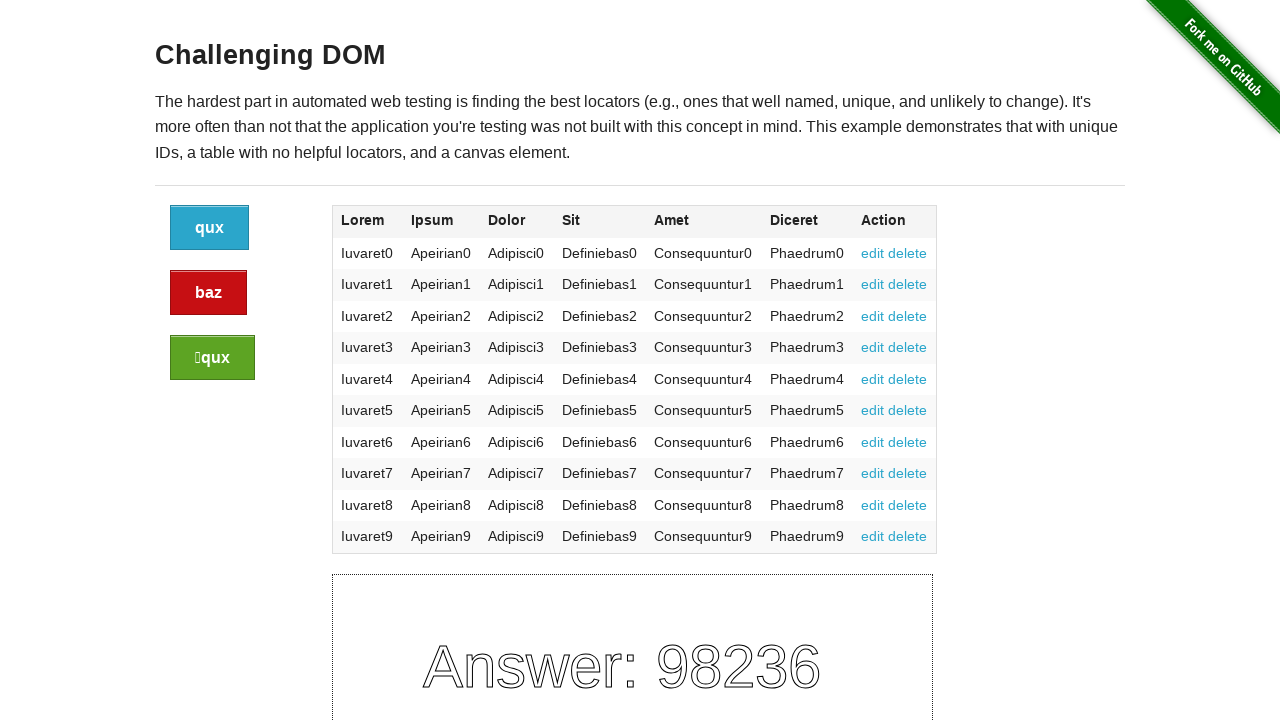

Double-clicked on cell in 'Diceret' column, row 3 at (807, 317) on //tbody/tr[3]/td[count(//thead/tr/th[text()='Diceret']/preceding-sibling::th)+1]
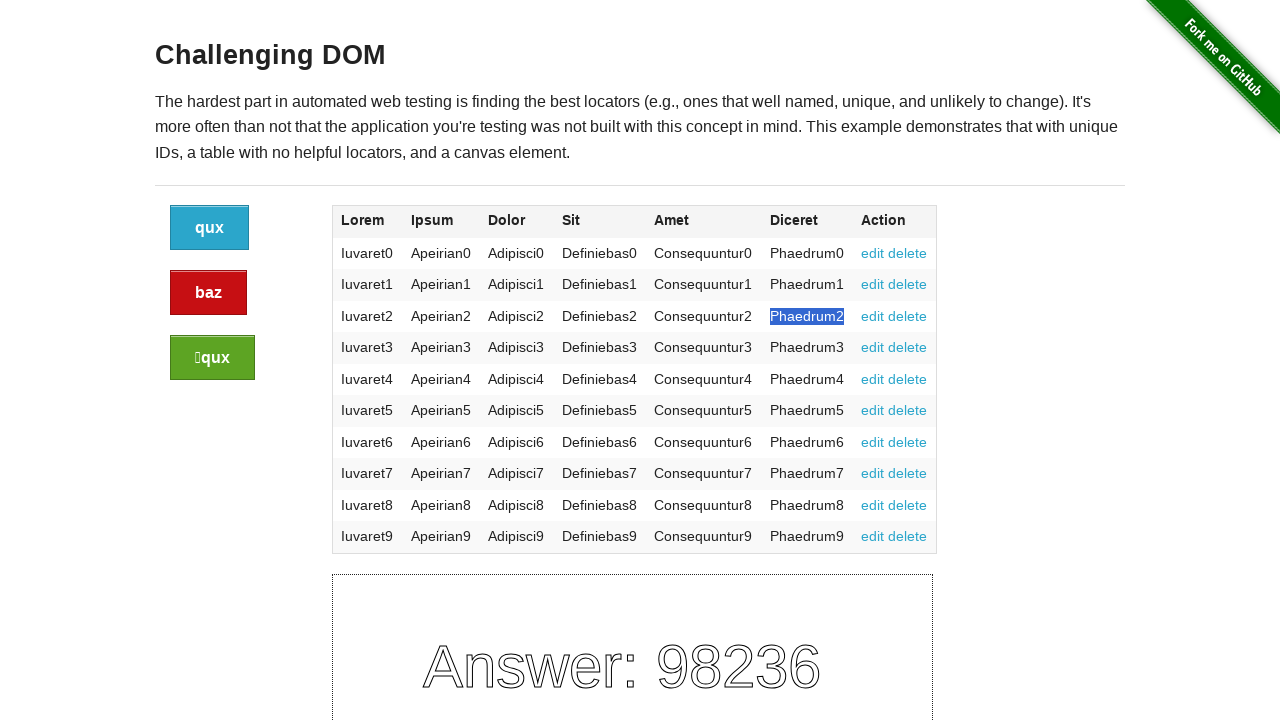

Moved mouse to left edge of Apeirian7 delete link at (886, 473)
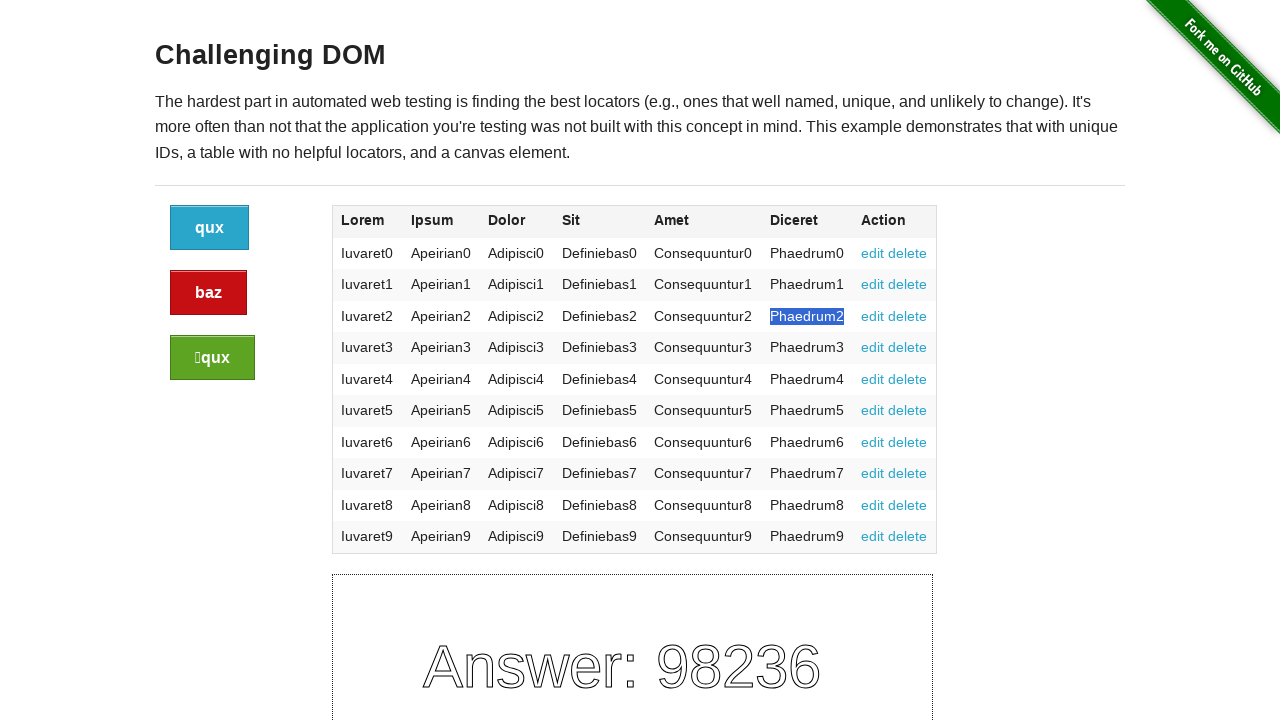

Mouse button pressed down on Apeirian7 delete link at (886, 473)
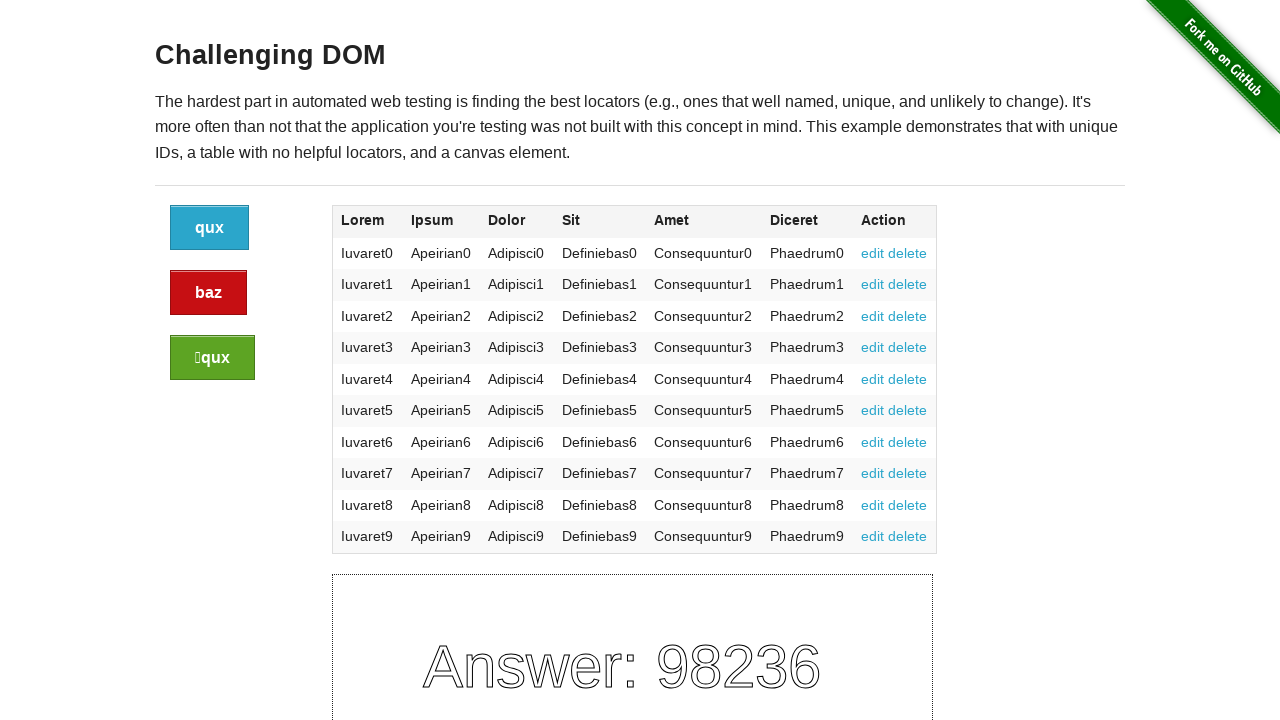

Dragged mouse to right edge to highlight Apeirian7 delete link at (929, 473)
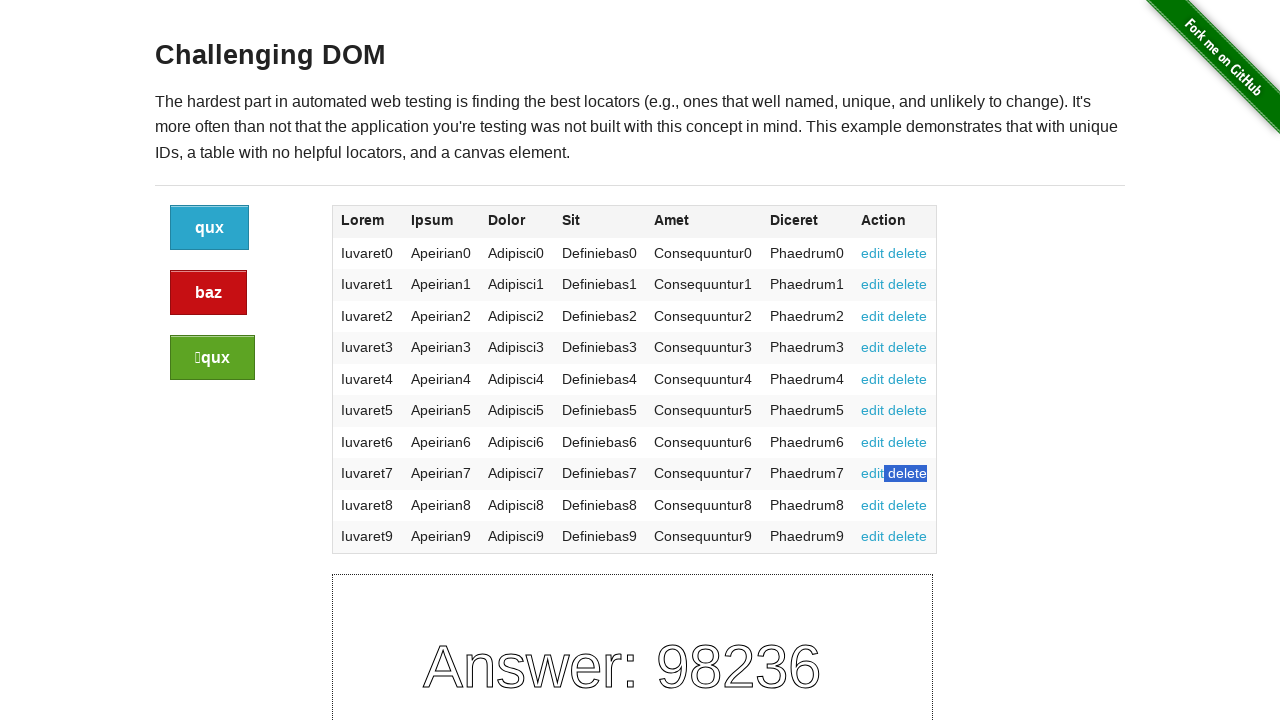

Released mouse button after highlighting Apeirian7 delete link at (929, 473)
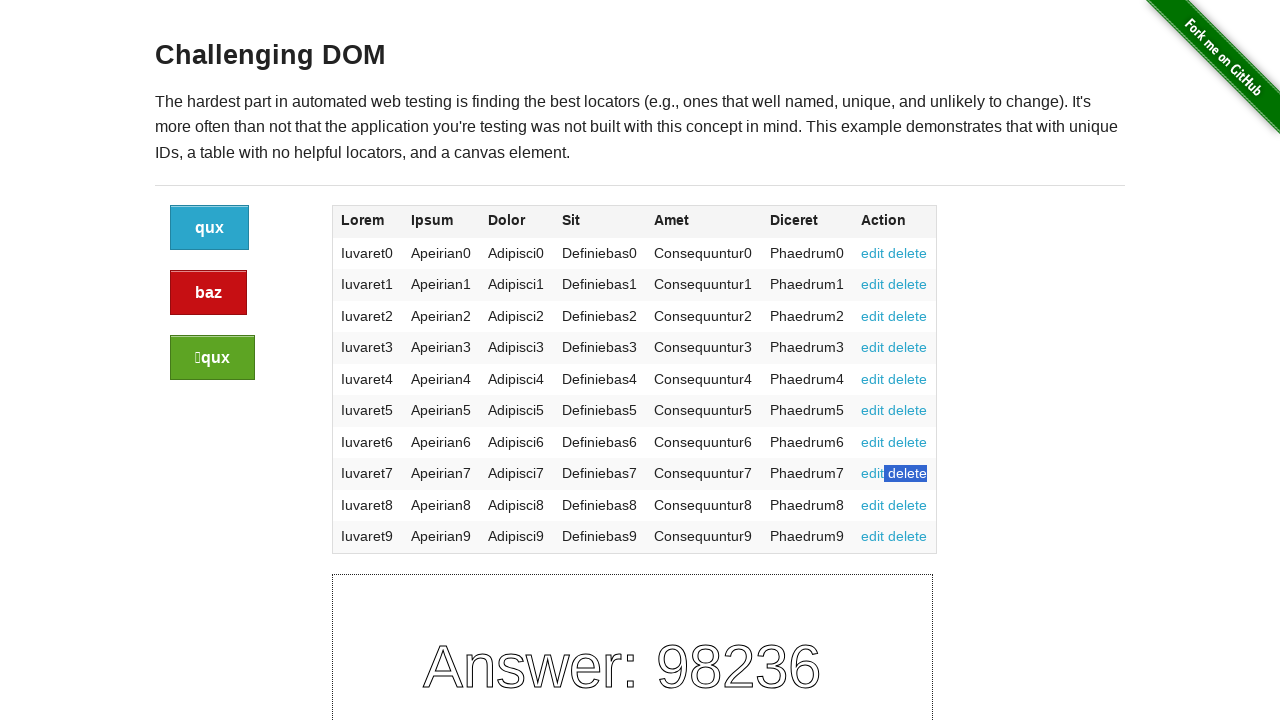

Waited 2 seconds for highlight effect
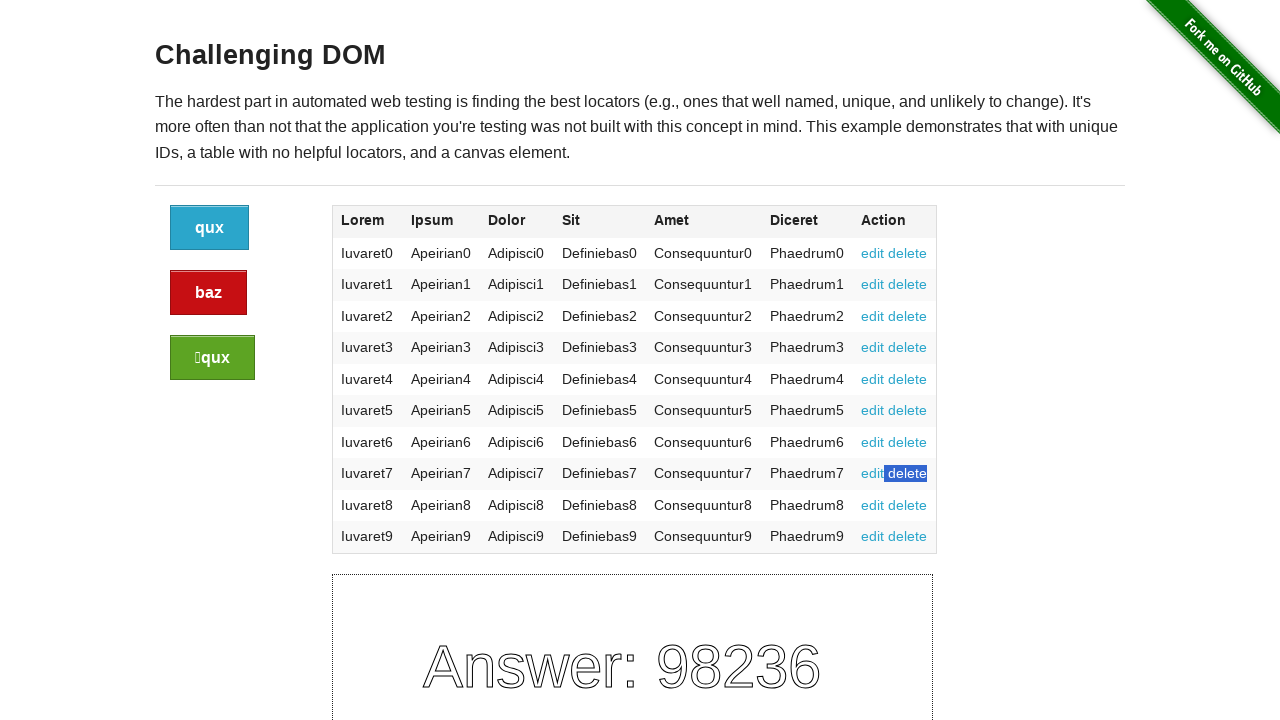

Moved mouse to left edge of Apeirian2 edit link at (859, 316)
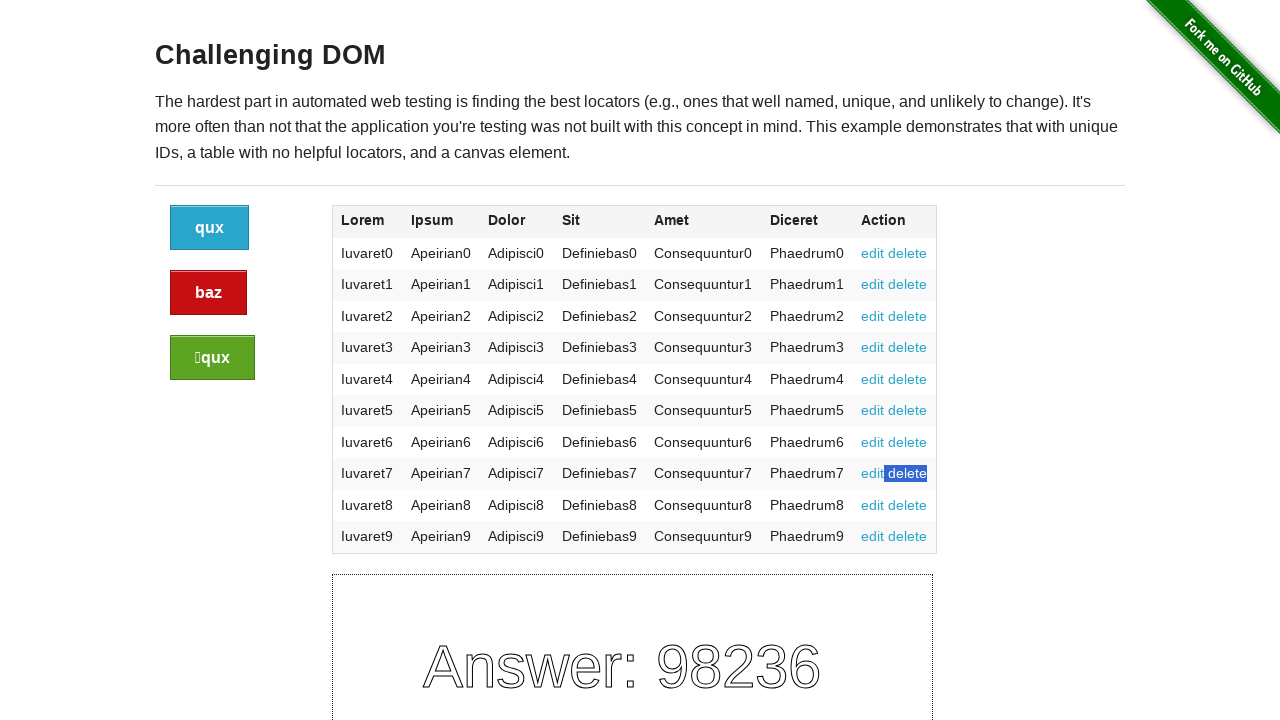

Mouse button pressed down on Apeirian2 edit link at (859, 316)
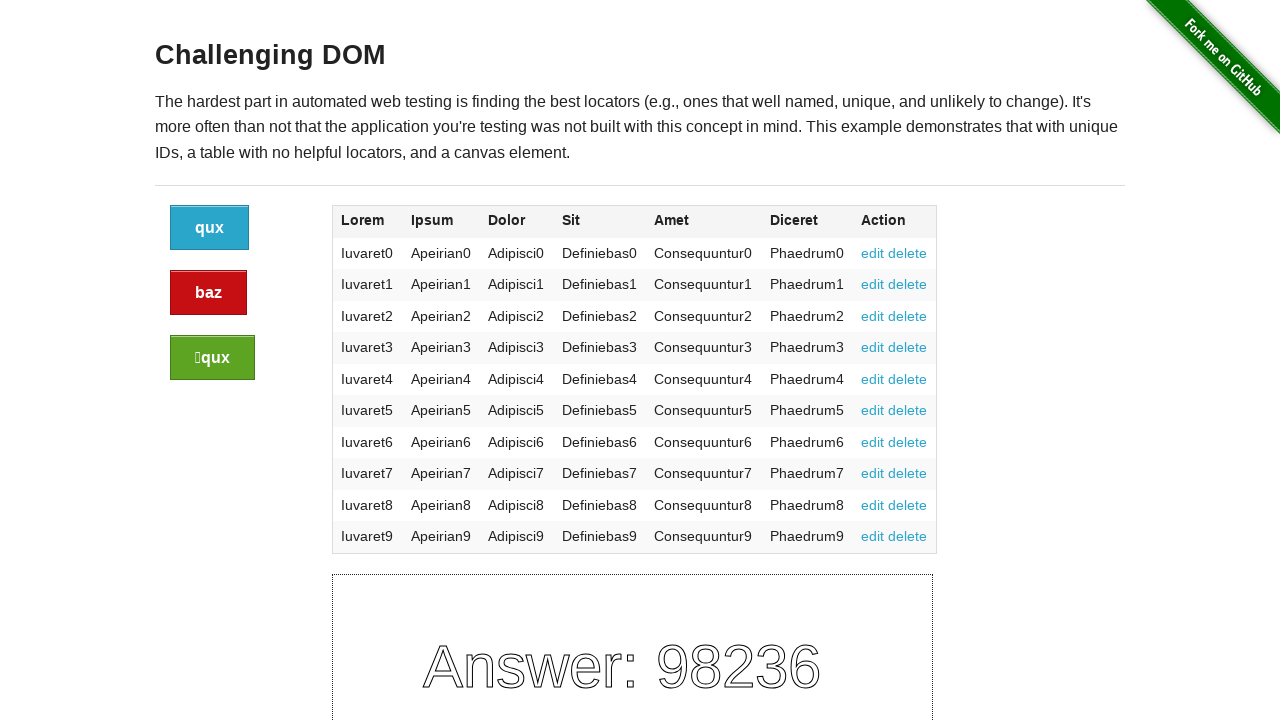

Dragged mouse to right edge to highlight Apeirian2 edit link at (886, 316)
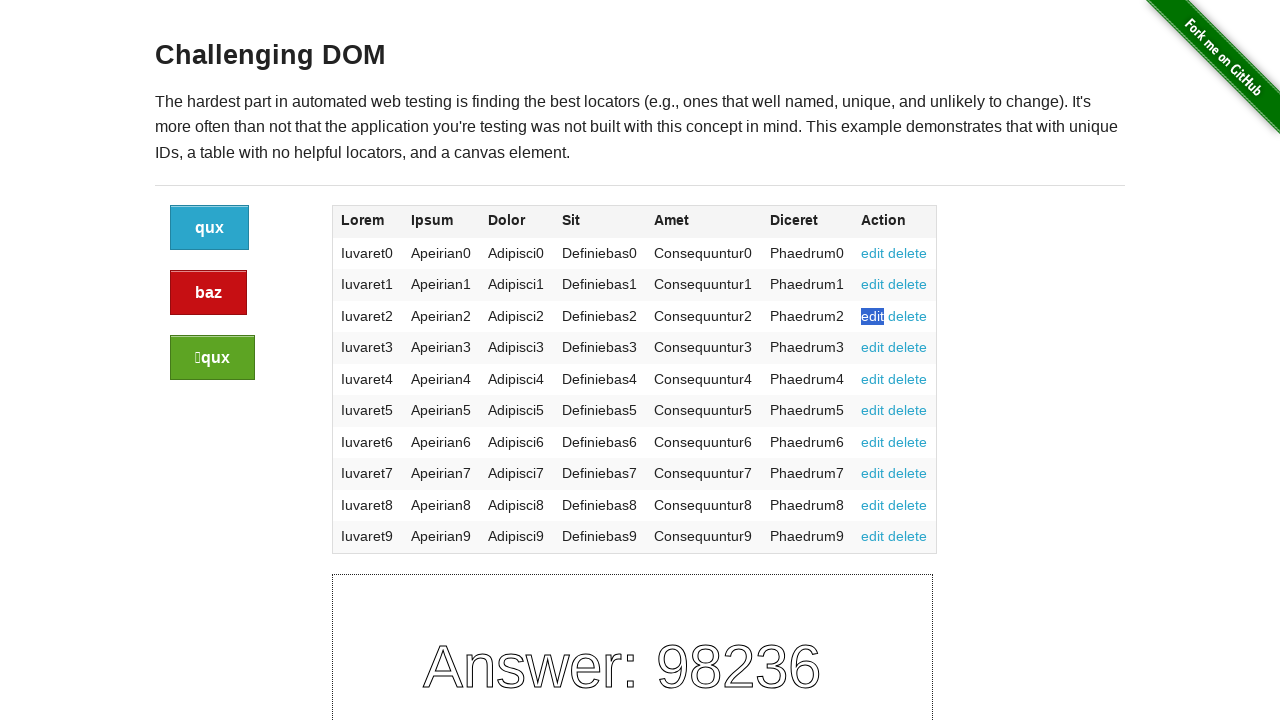

Released mouse button after highlighting Apeirian2 edit link at (886, 316)
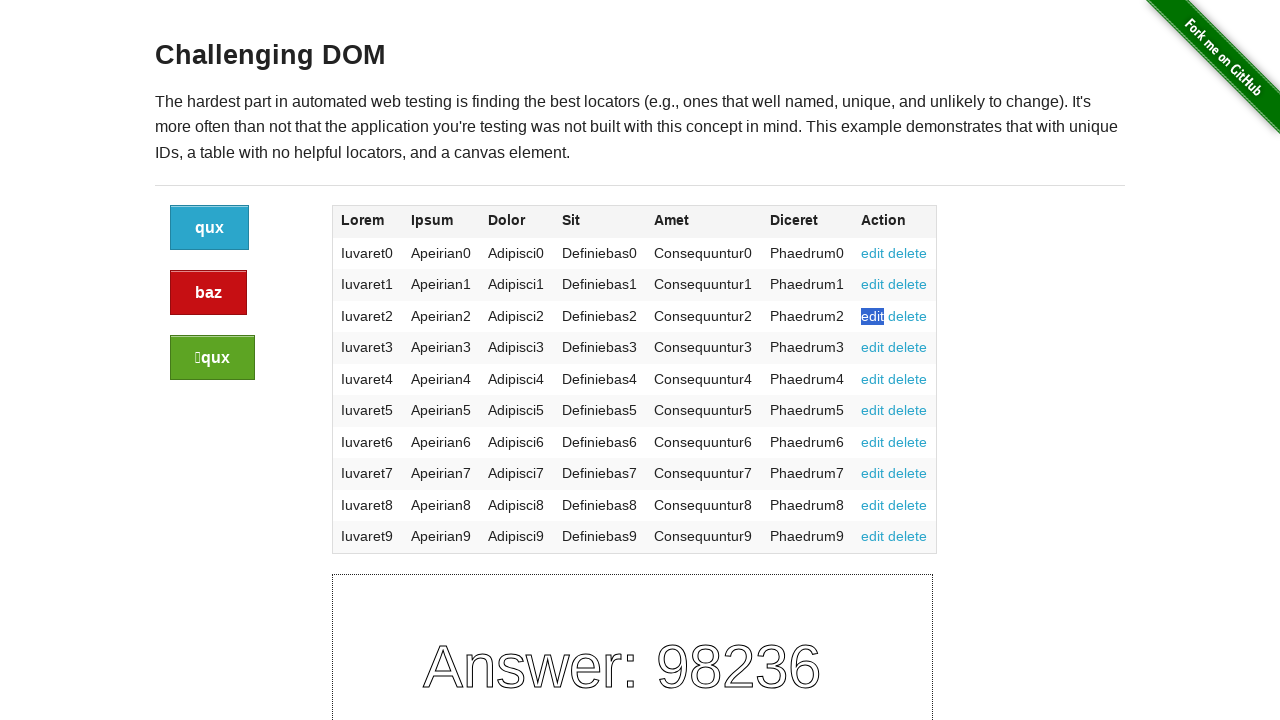

Waited 2 seconds for highlight effect
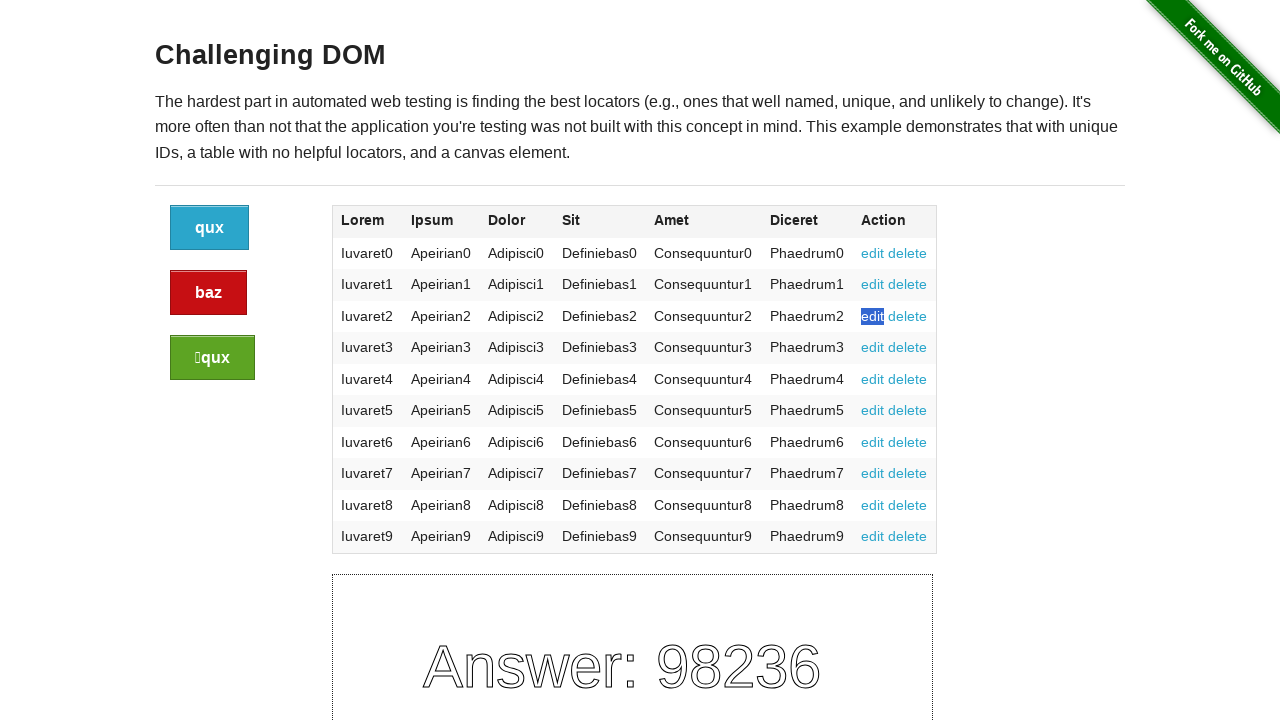

Double-clicked on cell containing 'Definiebas7' at (599, 474) on //tbody/tr[td//text()[contains(., 'Definiebas7')]]/td[text()='Definiebas7']
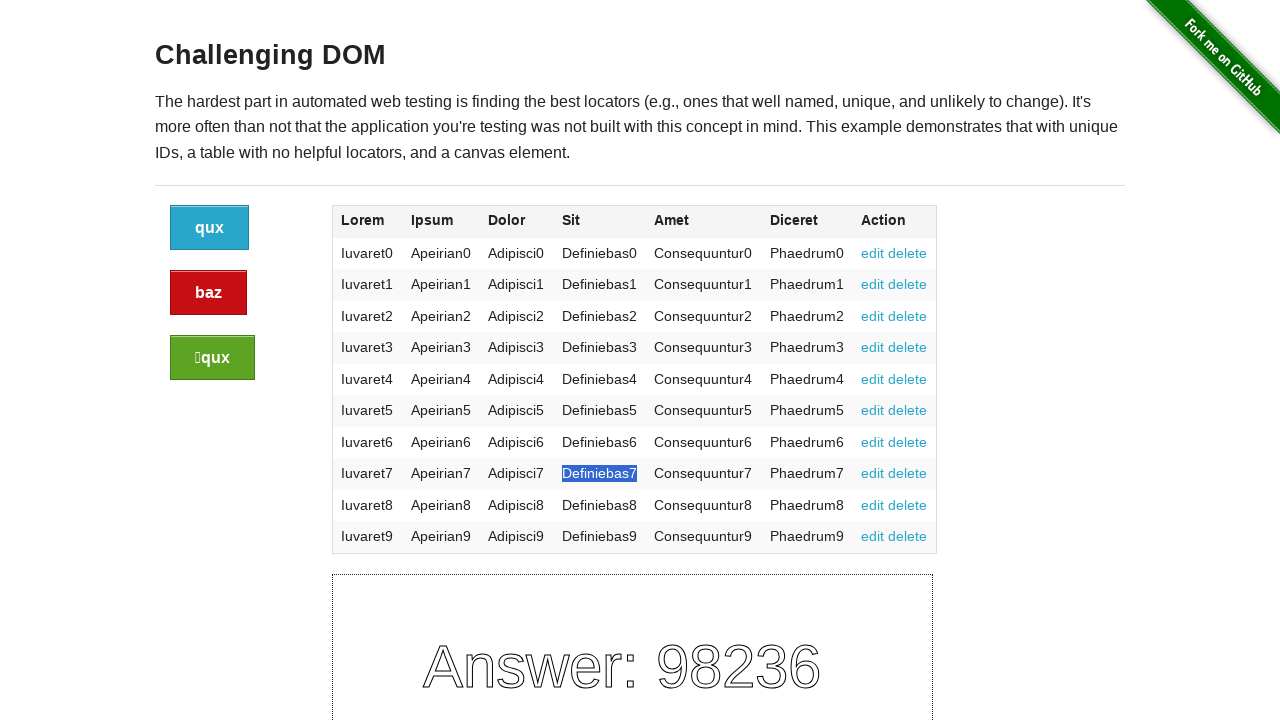

Double-clicked on cell 3 columns to the left of 'Definiebas7' at (367, 474) on //tbody/tr[td//text()[contains(., 'Definiebas7')]]/td[text()='Definiebas7']/prec
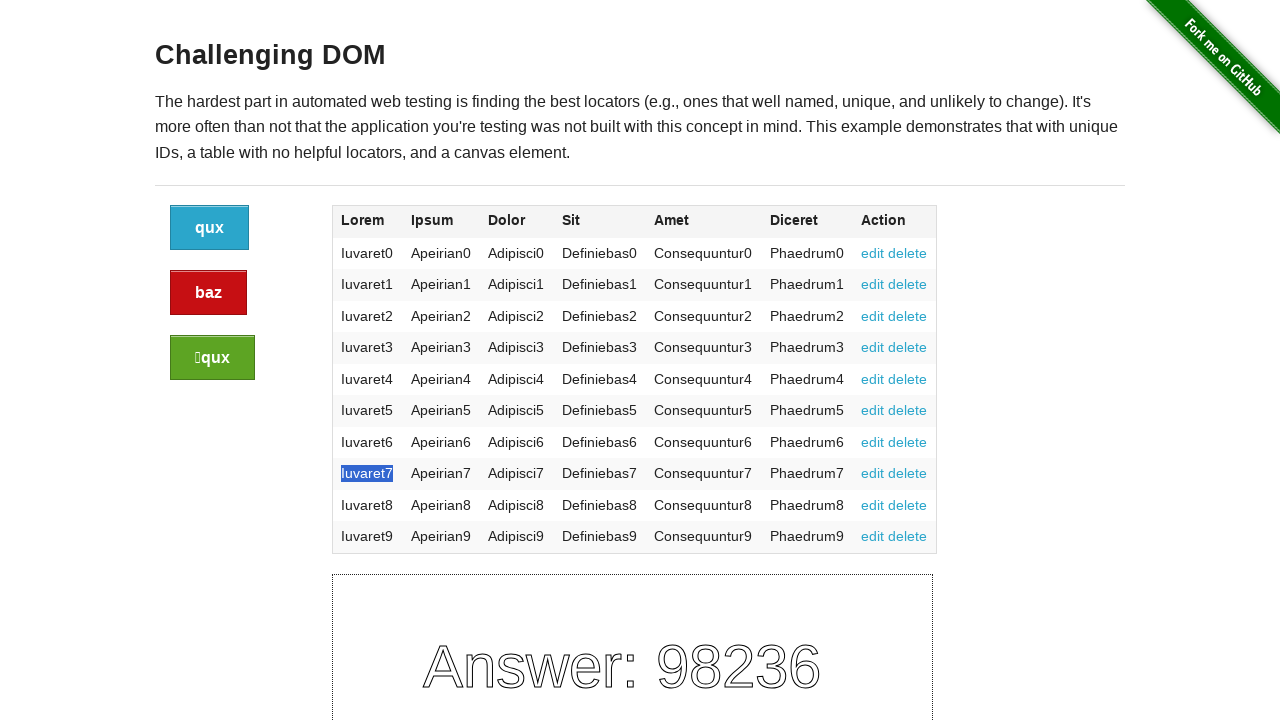

Clicked the success button at (212, 358) on xpath=//*[@class='button success']
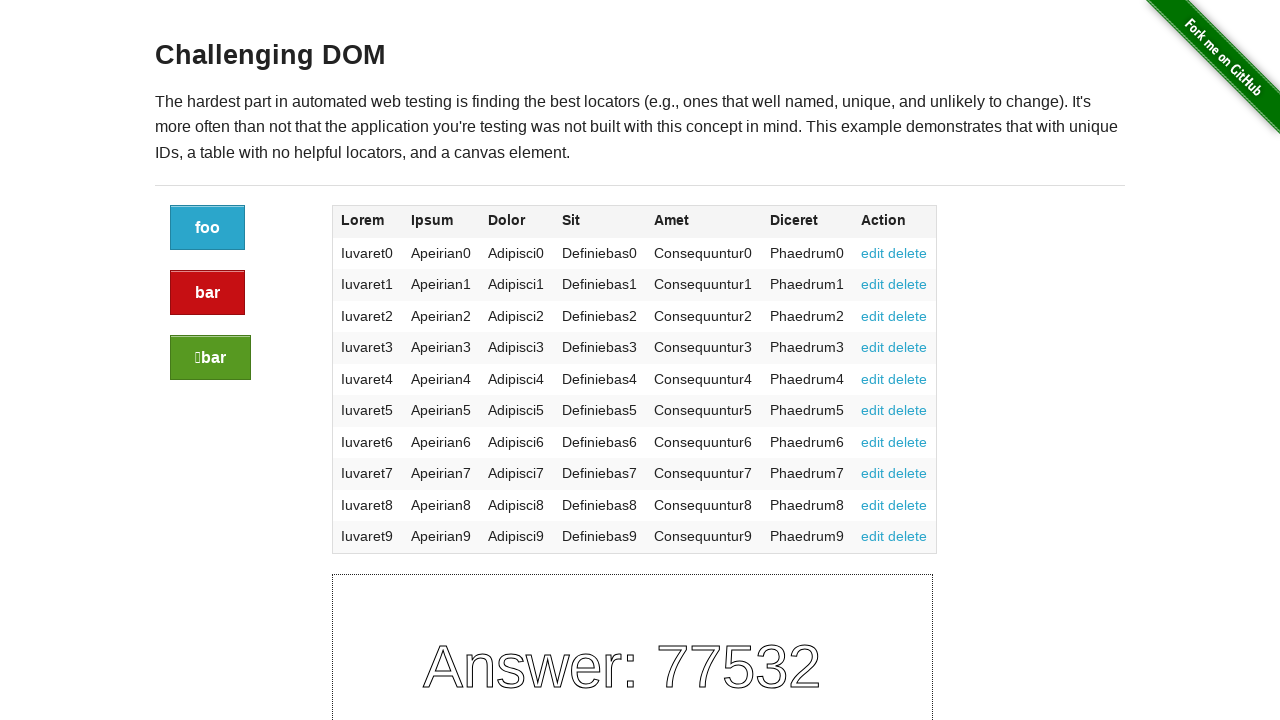

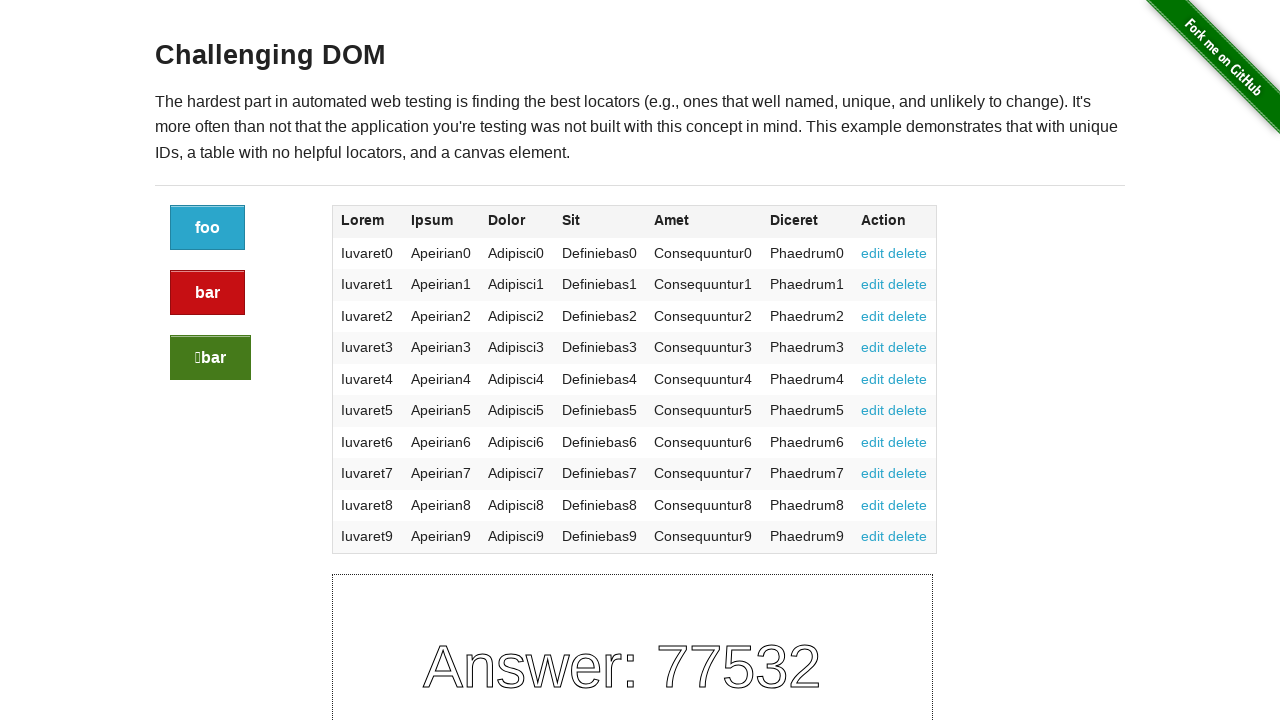